Tests the Text Box form by filling in full name, email, current address, and permanent address fields, then submitting the form.

Starting URL: https://demoqa.com/

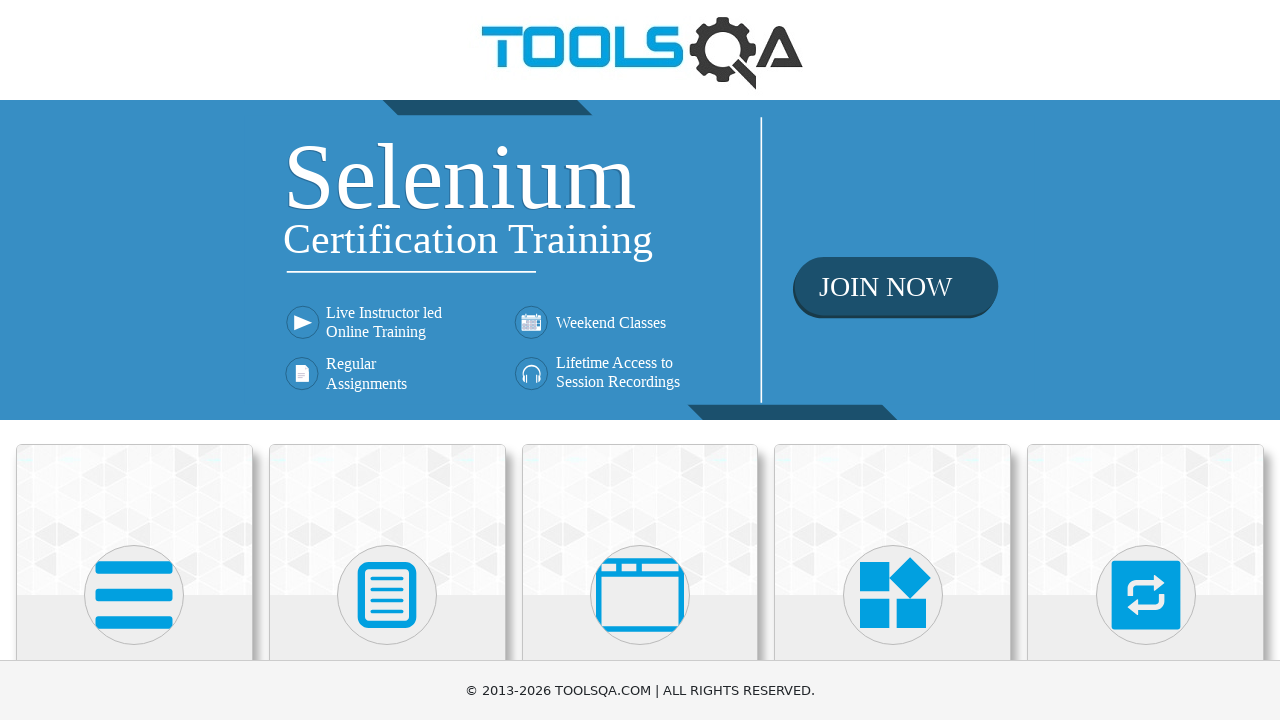

Clicked on Elements card at (134, 360) on text=Elements
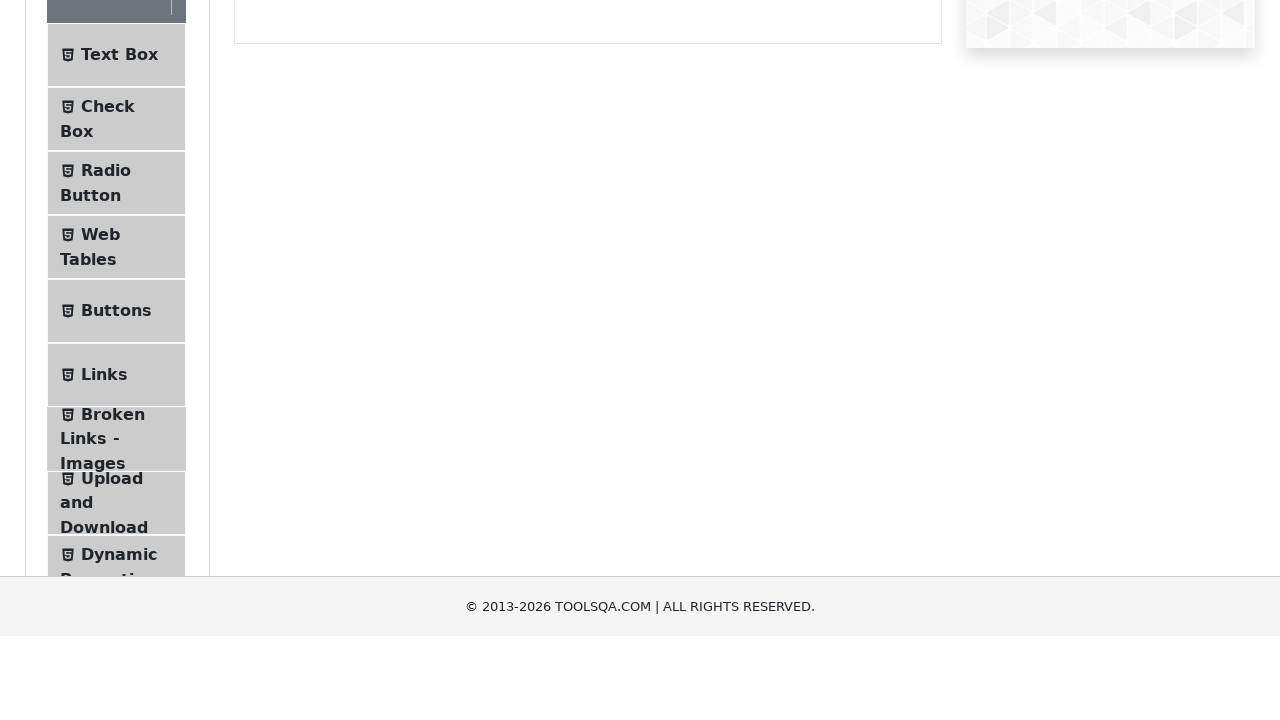

Clicked on Text Box menu item at (119, 261) on text=Text Box
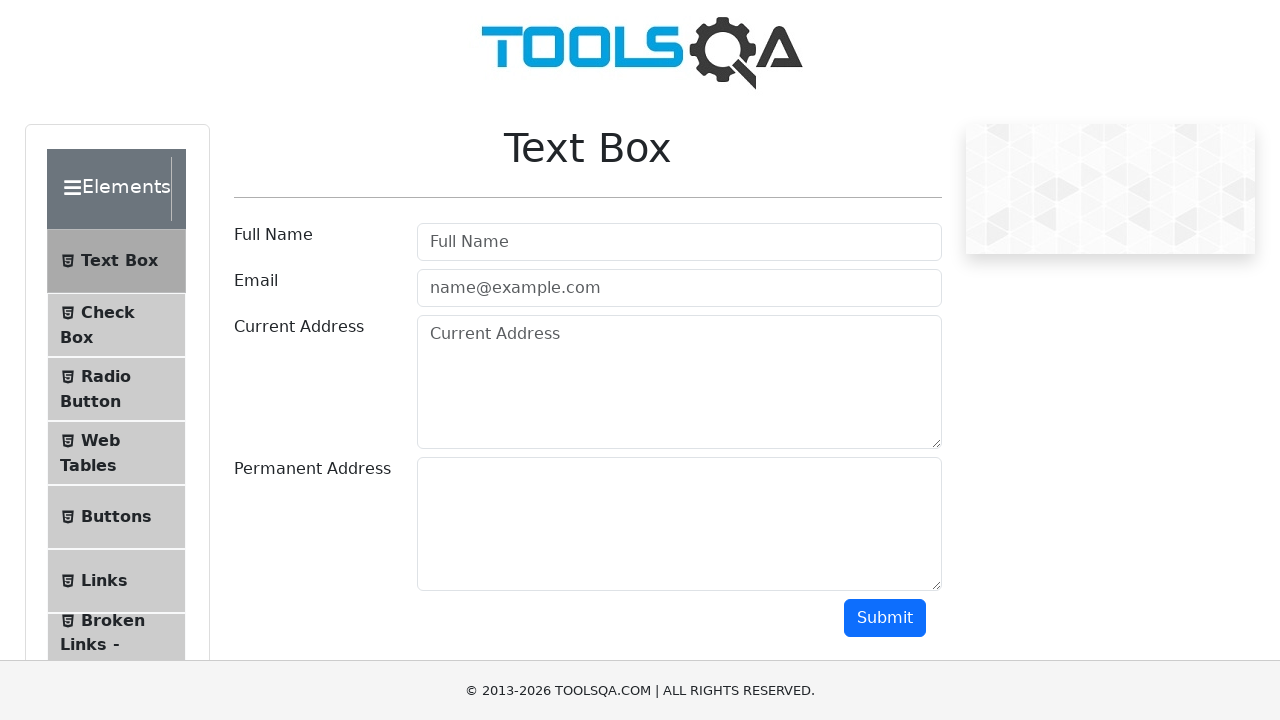

Filled Full Name field with 'Maverick' on #userName
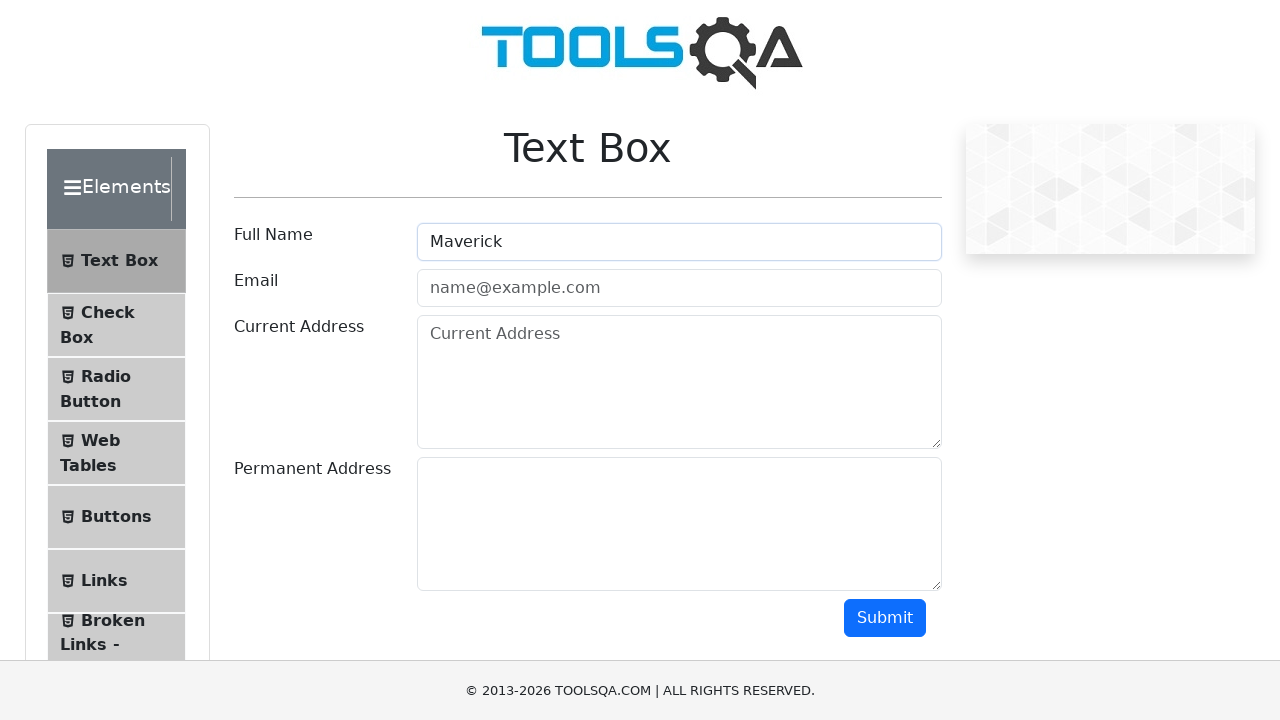

Filled Email field with 'marverick@gmail.com' on #userEmail
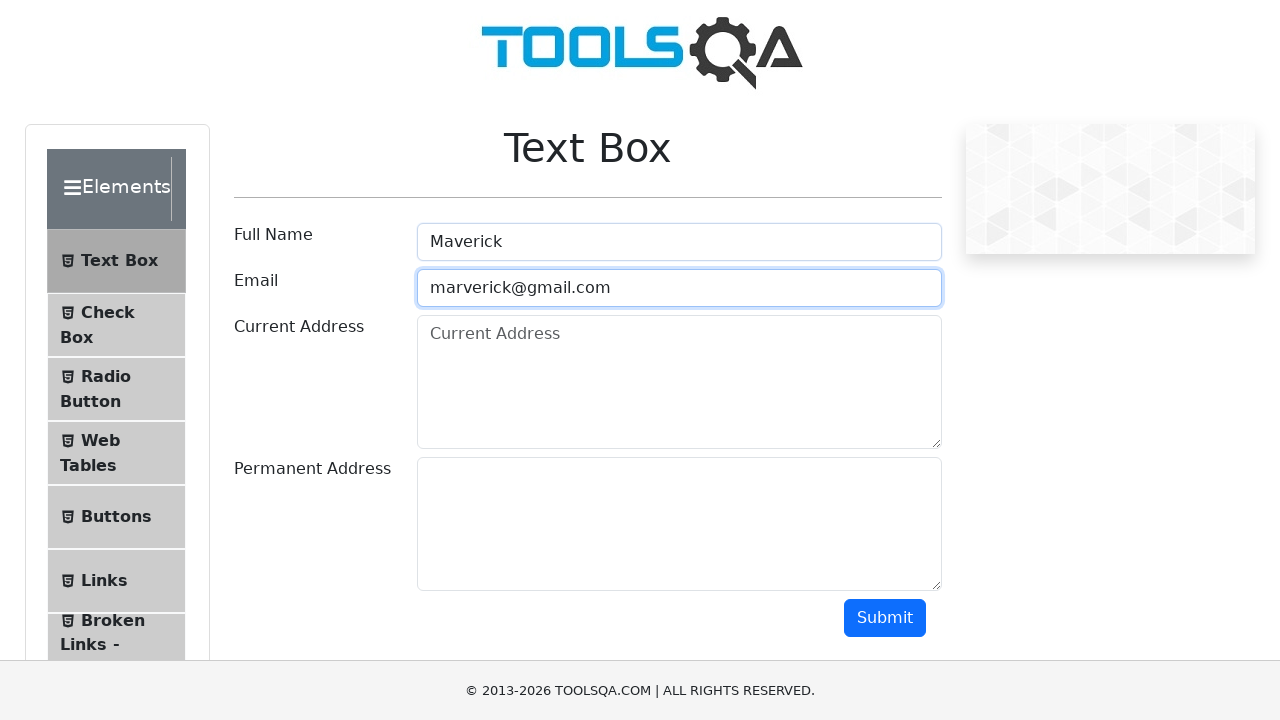

Filled Current Address field with 'Bangkok' on #currentAddress
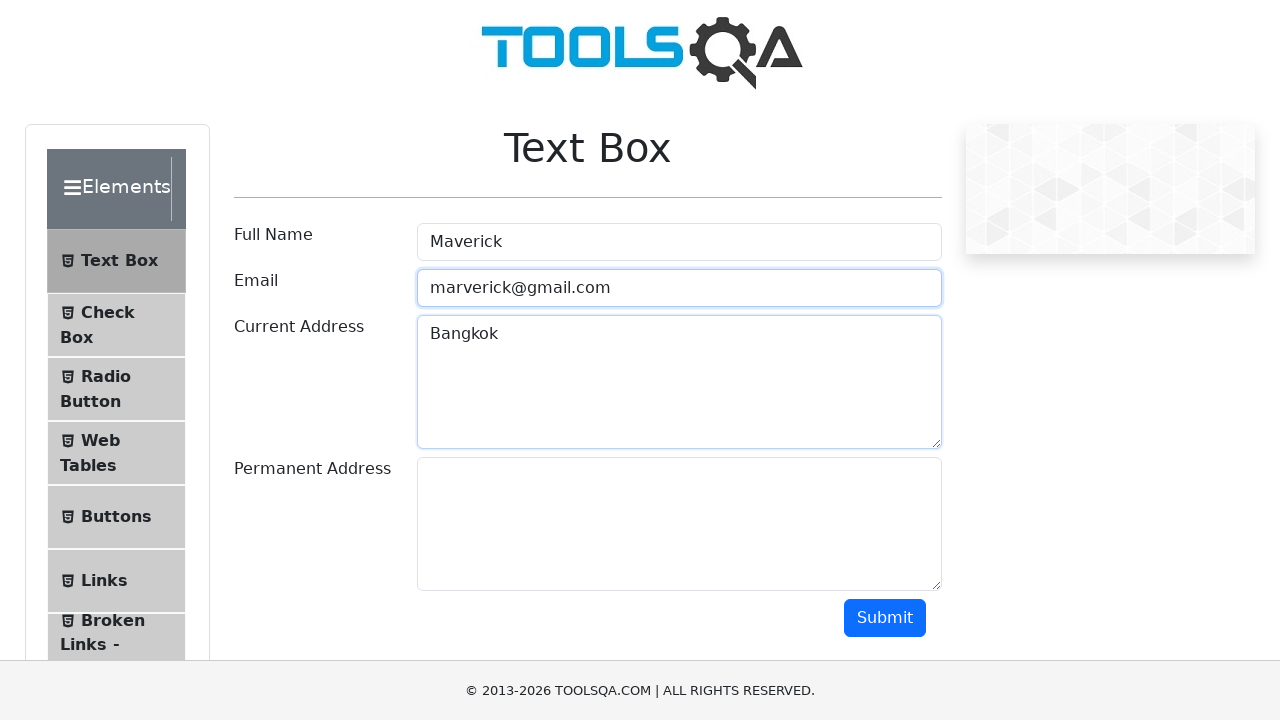

Filled Permanent Address field with 'Phuket' on #permanentAddress
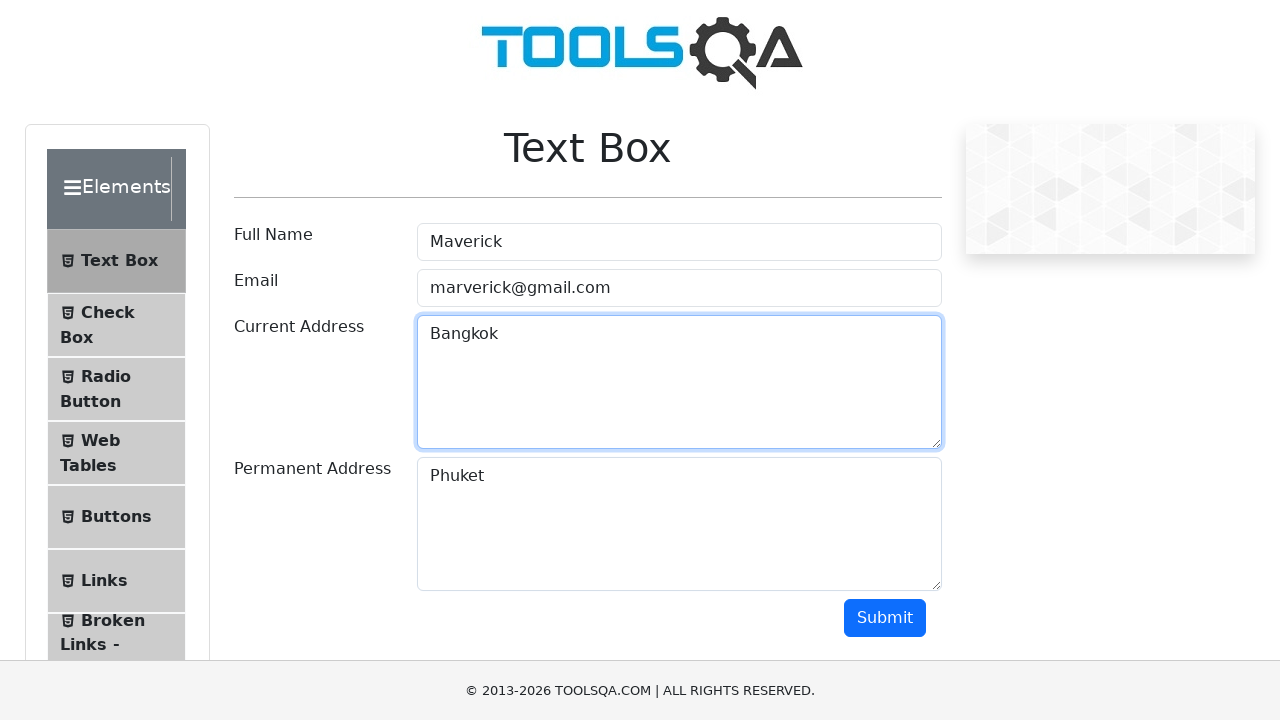

Clicked Submit button to submit the form at (885, 618) on #submit
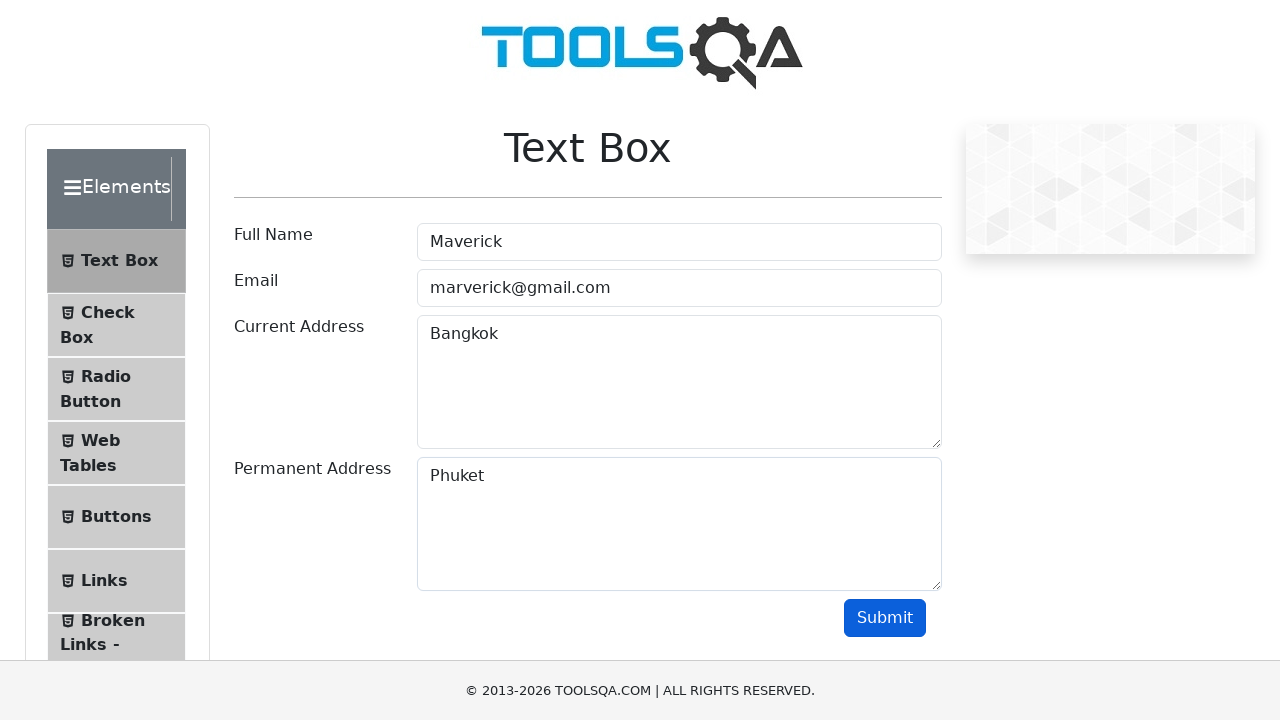

Form output appeared on the page
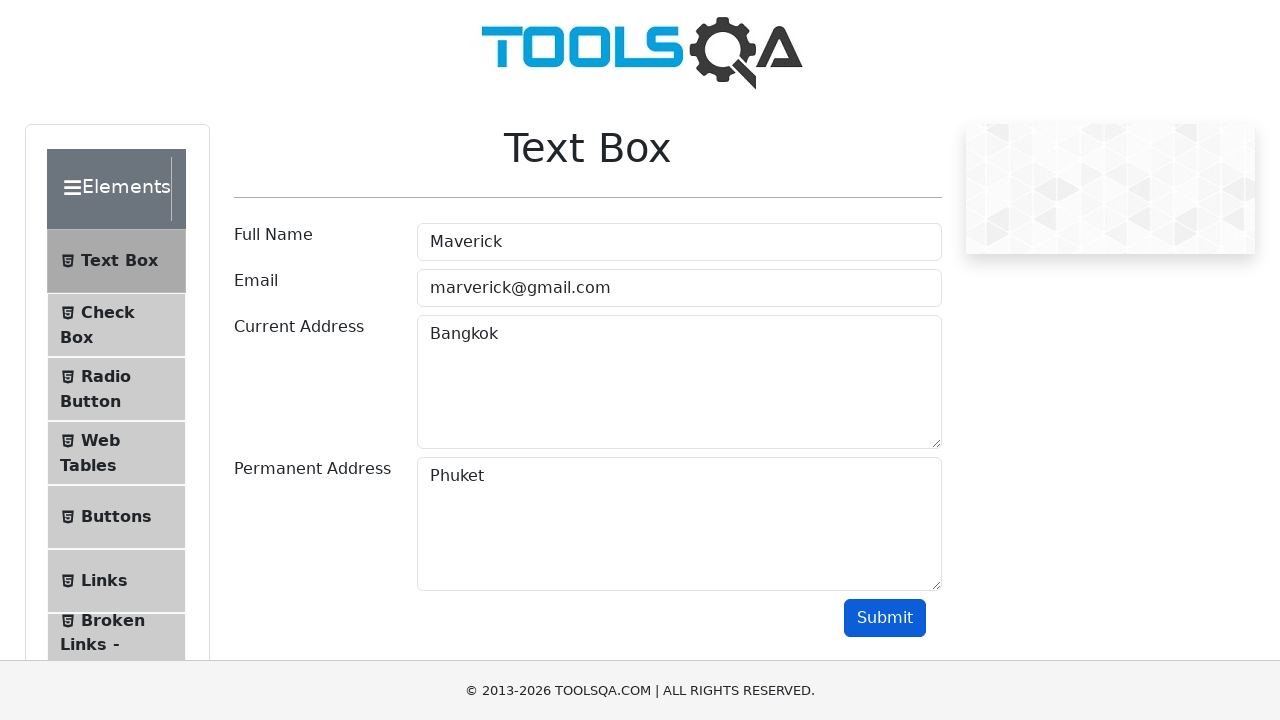

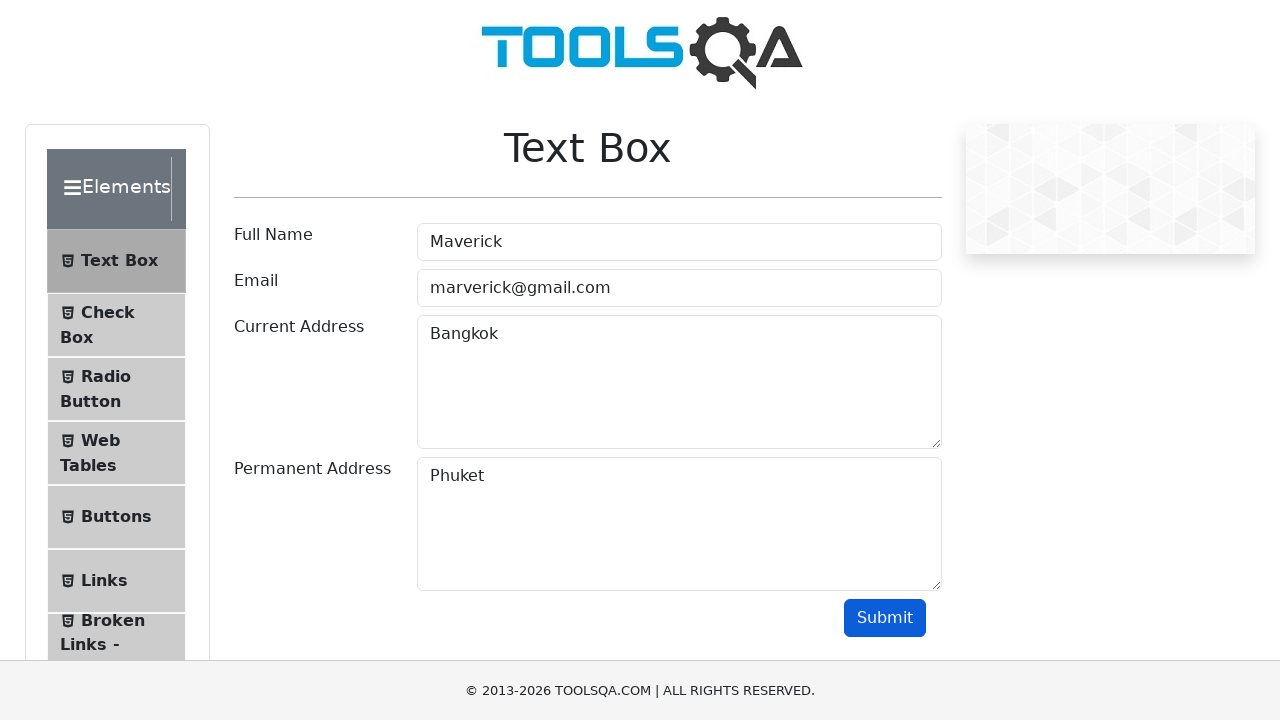